Tests Google Translate functionality by entering text in the input field and waiting for the translation result to appear in the output field

Starting URL: https://translate.google.com/?sl=de&tl=ru&op=translate

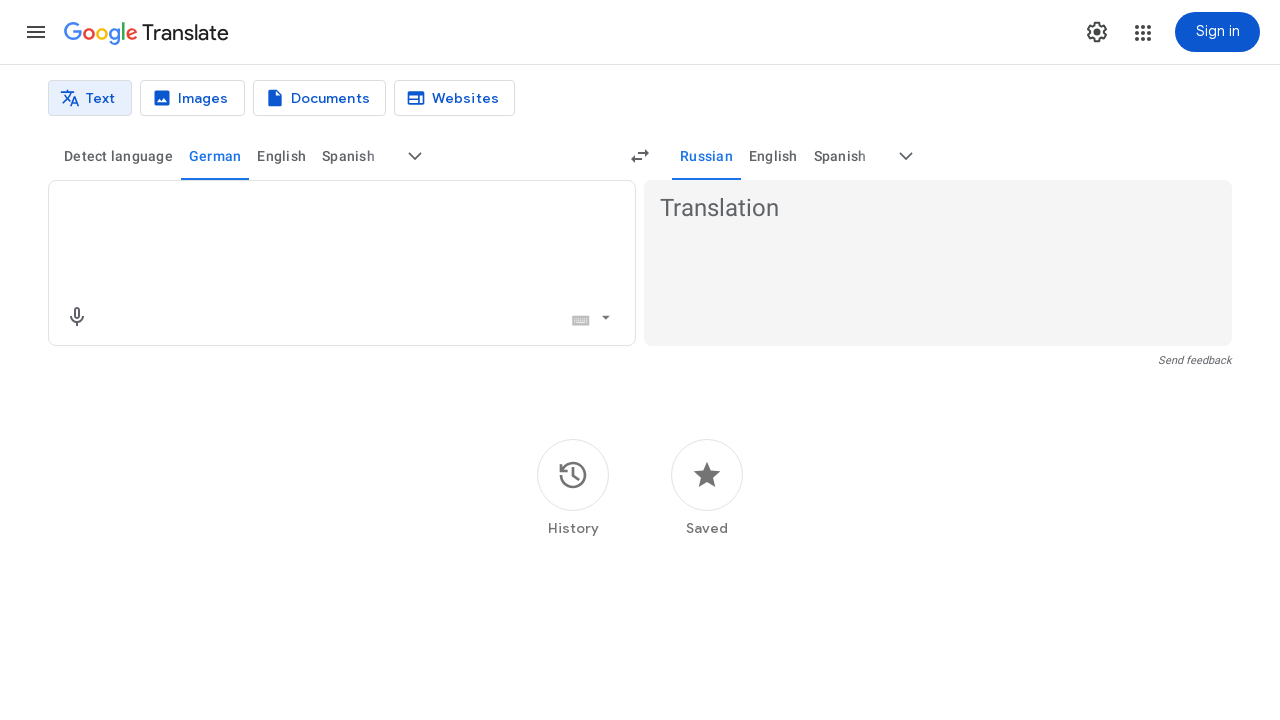

Translation input field loaded
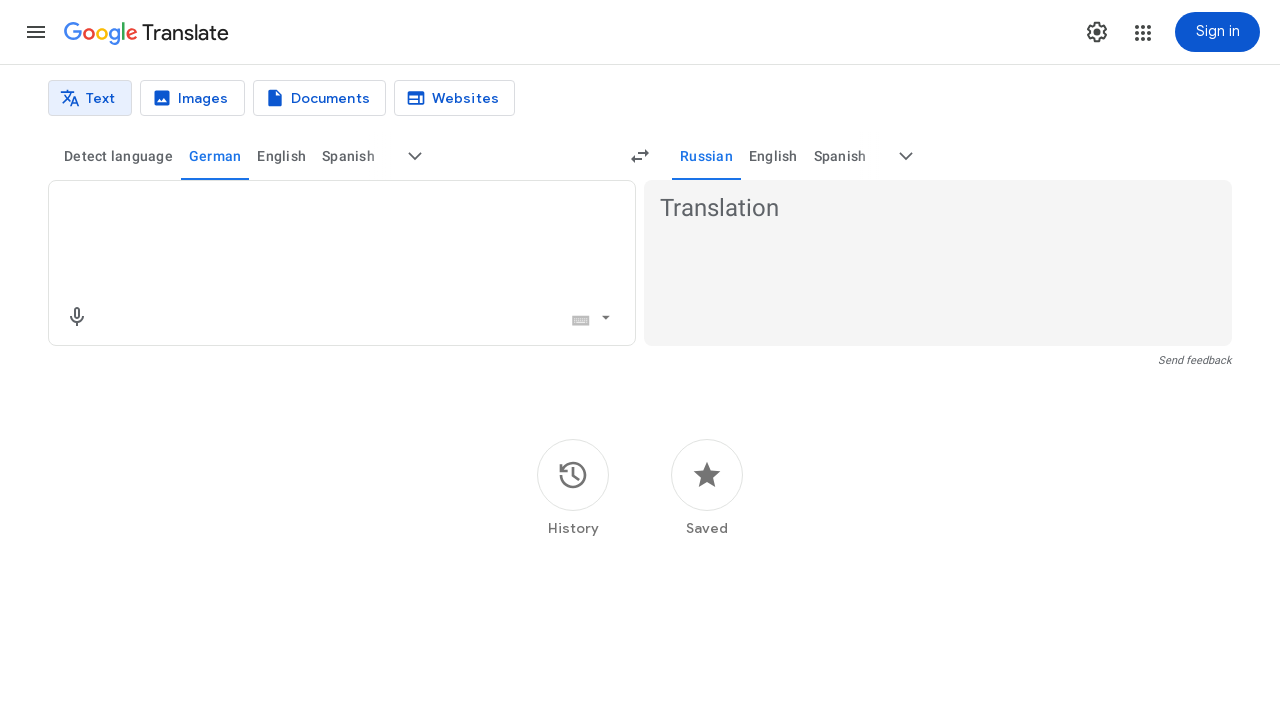

Entered German text 'Guten Morgen, wie geht es Ihnen?' in input field on .er8xn
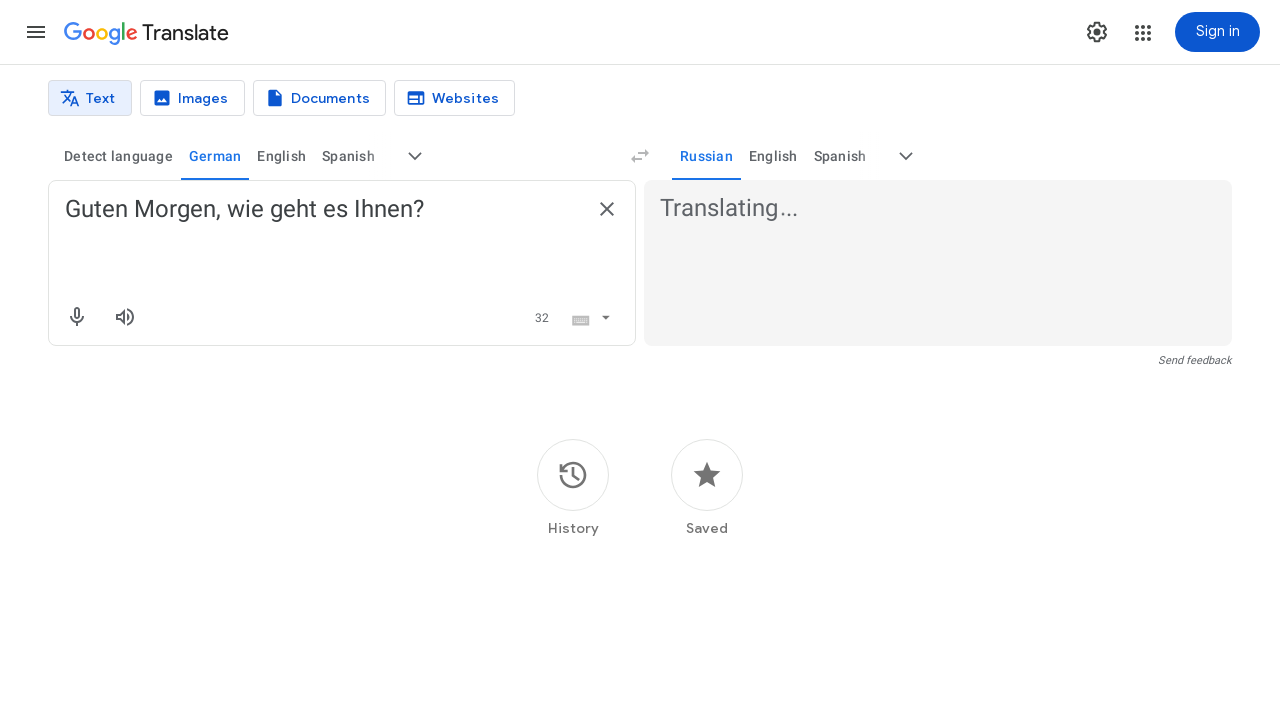

Translation output field appeared
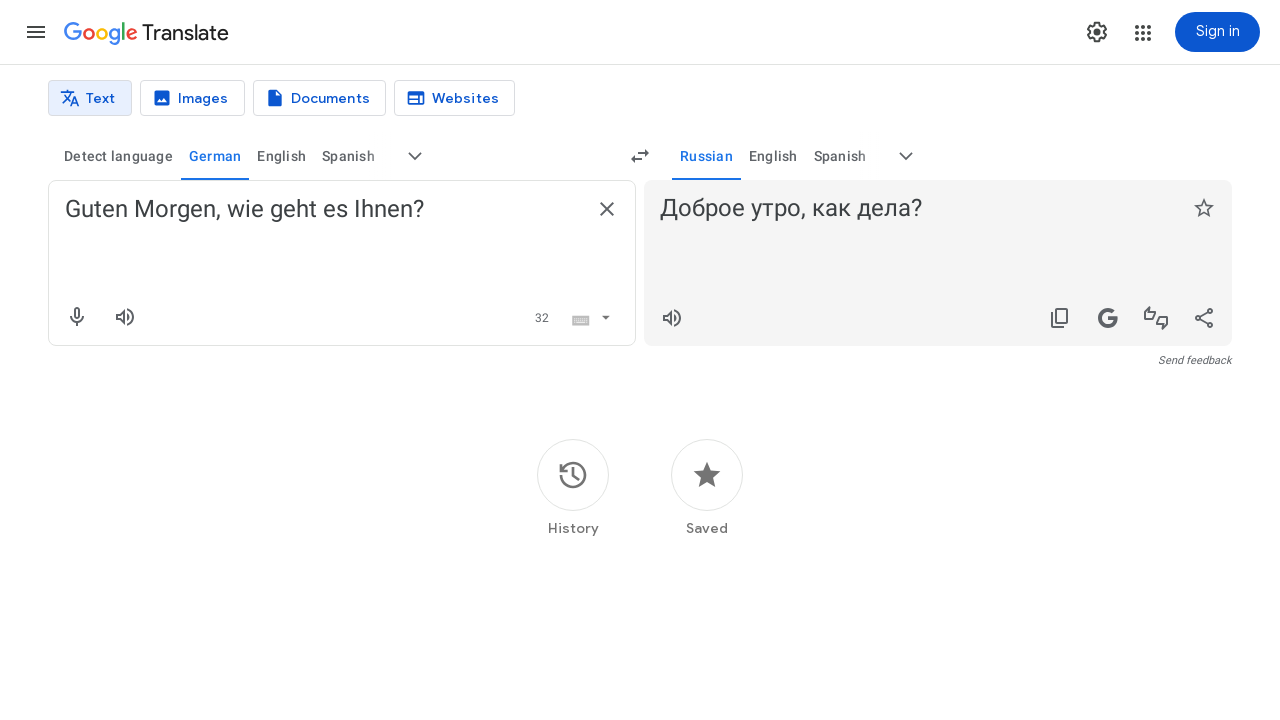

Translation text populated in output field
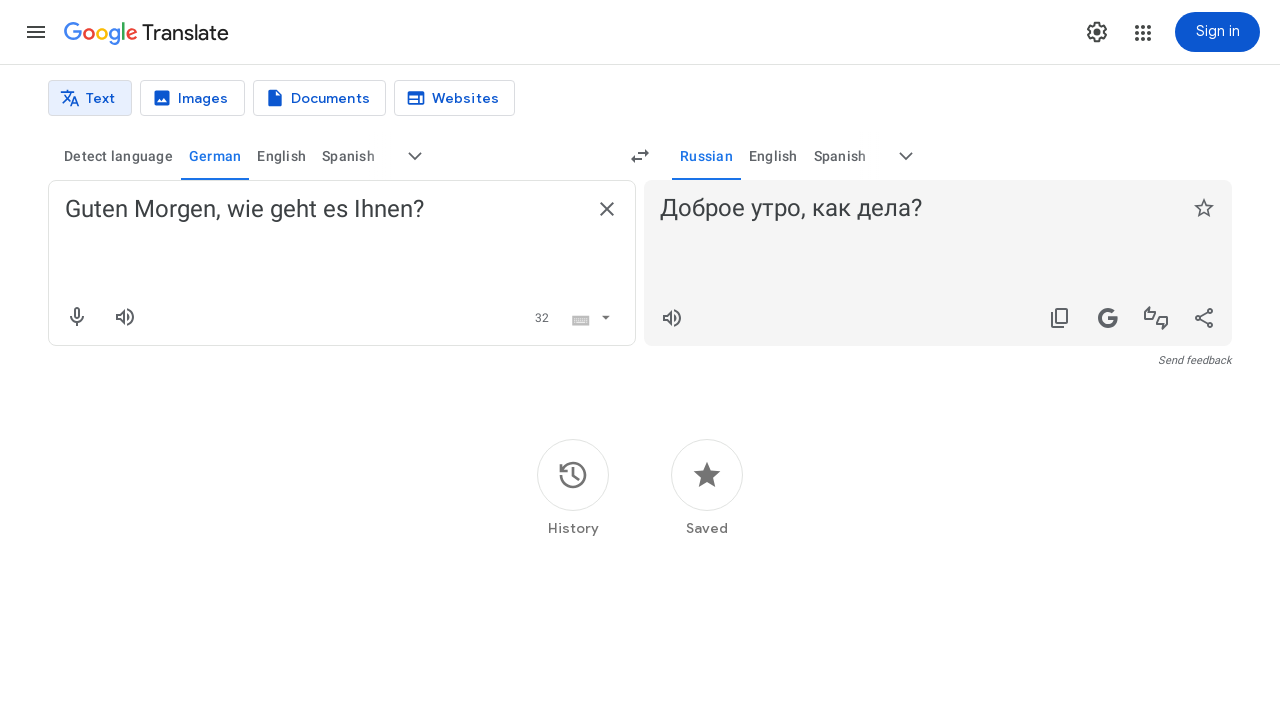

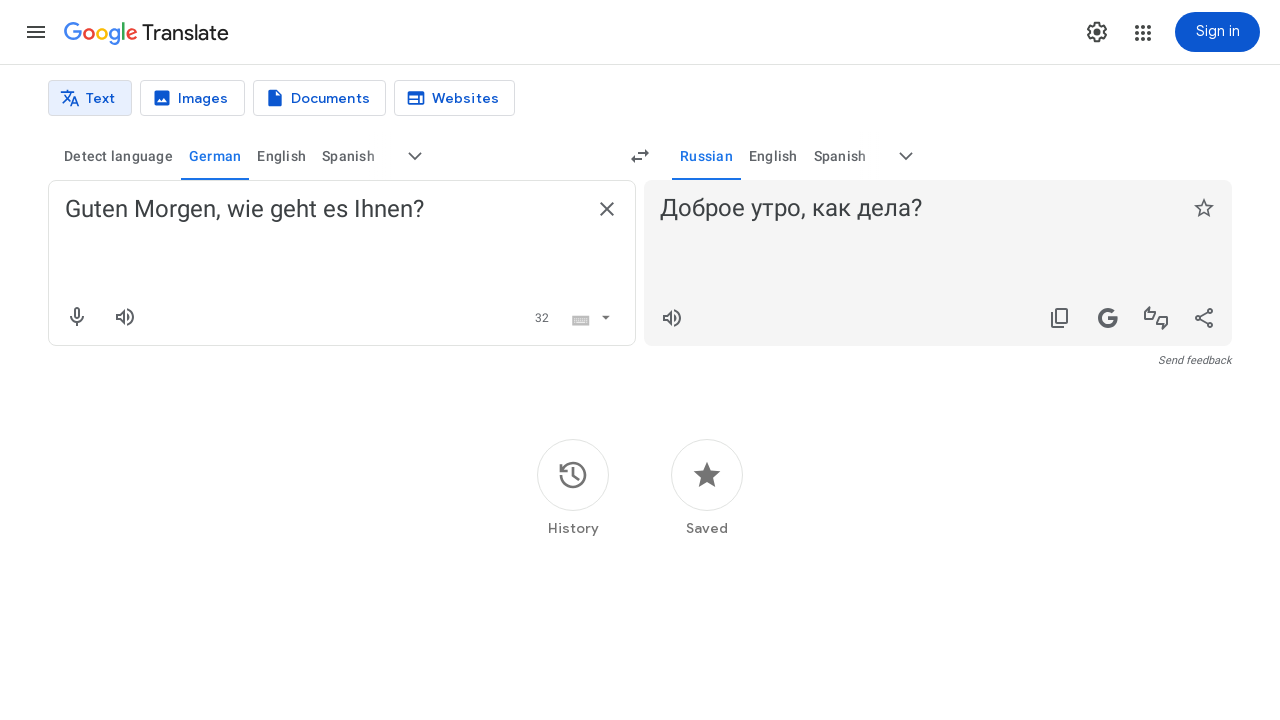